Tests dropdown and checkbox interactions on a travel booking form, including selecting senior citizen discount and adjusting passenger count

Starting URL: https://rahulshettyacademy.com/dropdownsPractise/

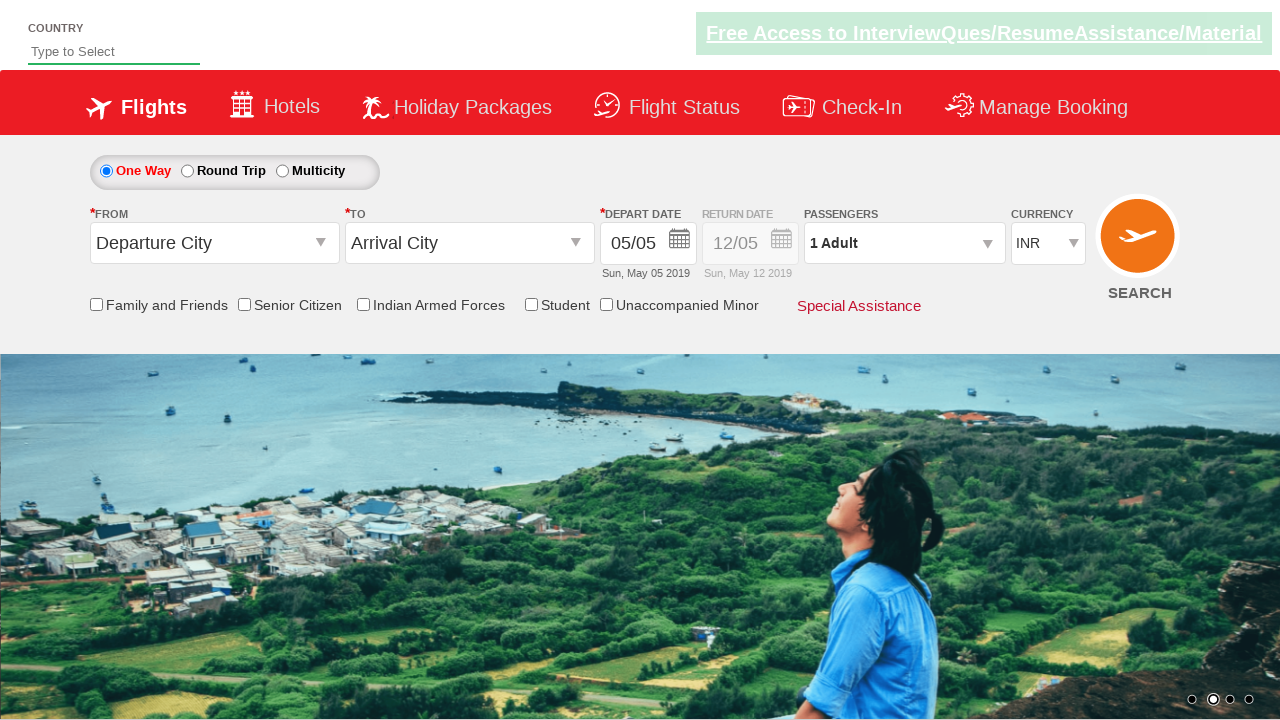

Checked initial state of senior citizen discount checkbox
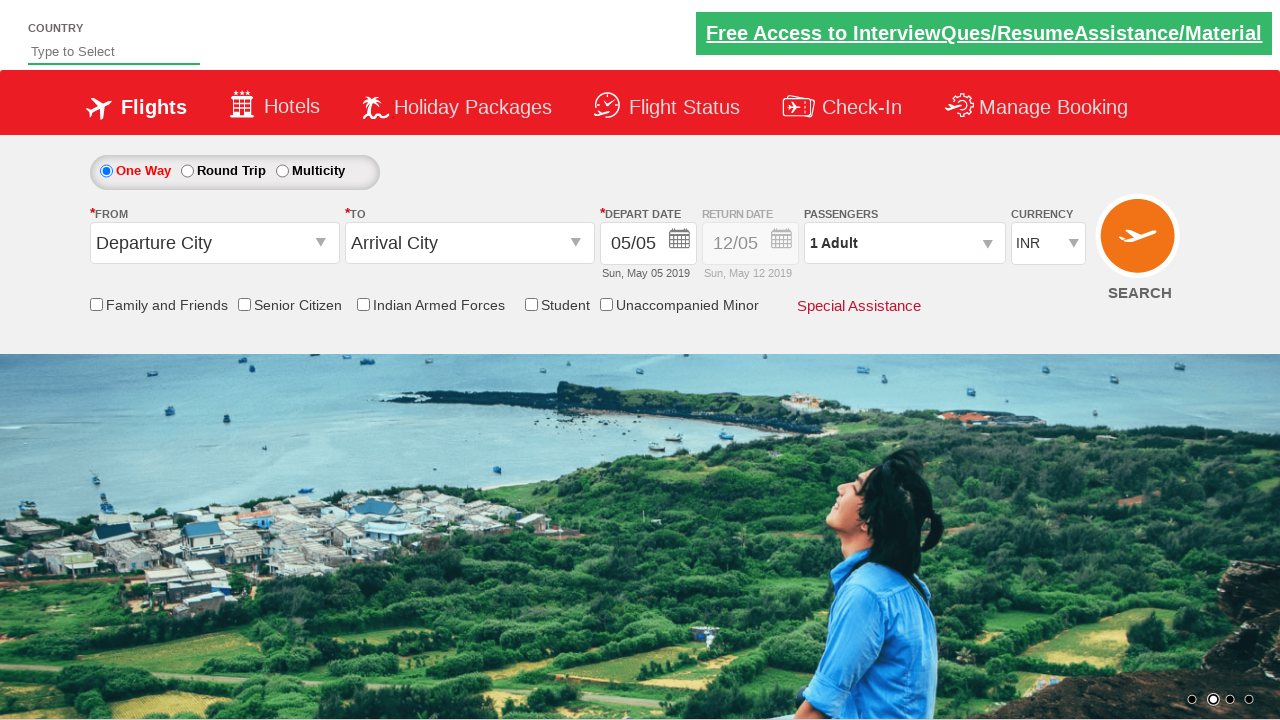

Clicked senior citizen discount checkbox to enable it at (244, 304) on input[id*='SeniorCitizenDiscount']
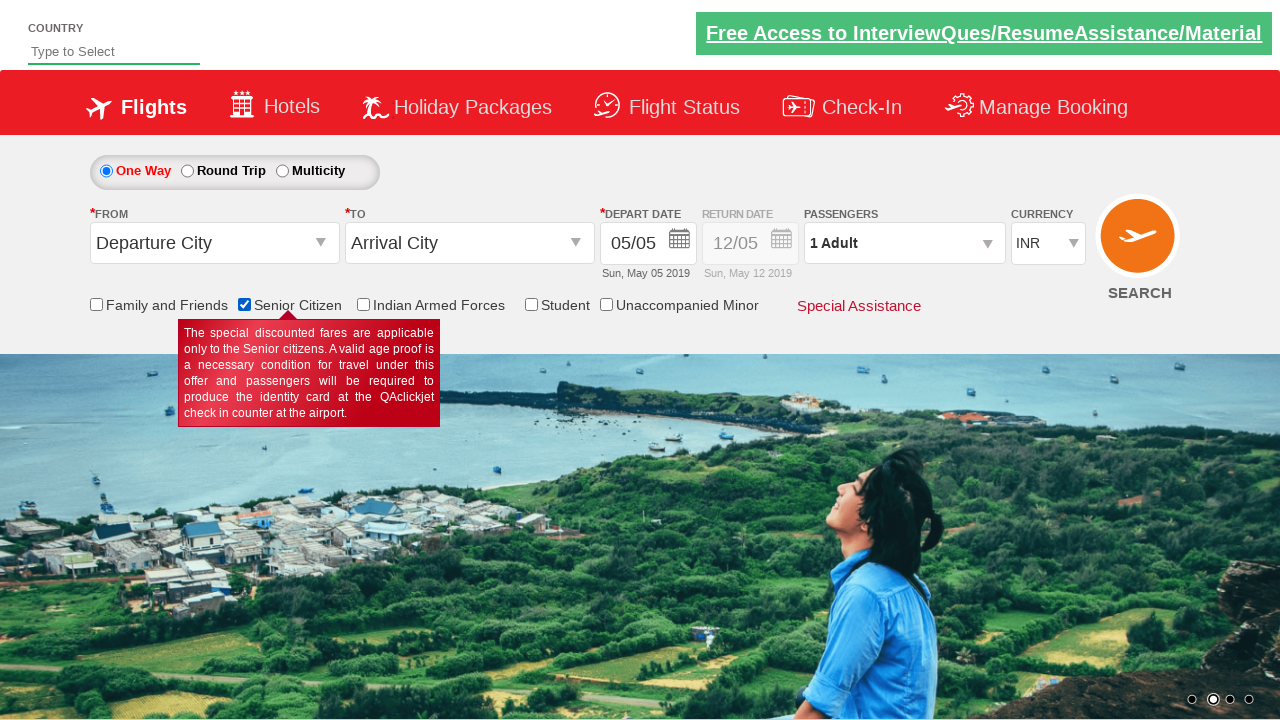

Verified senior citizen discount checkbox is now selected
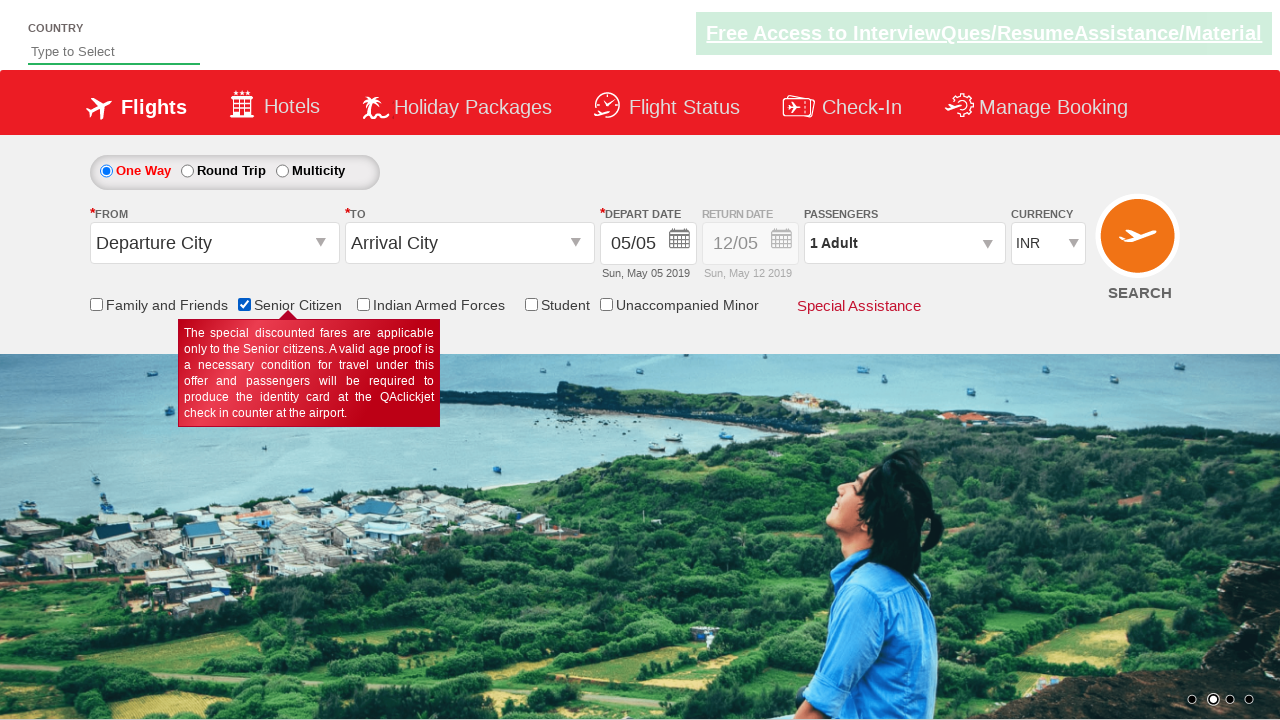

Retrieved initial passenger information text
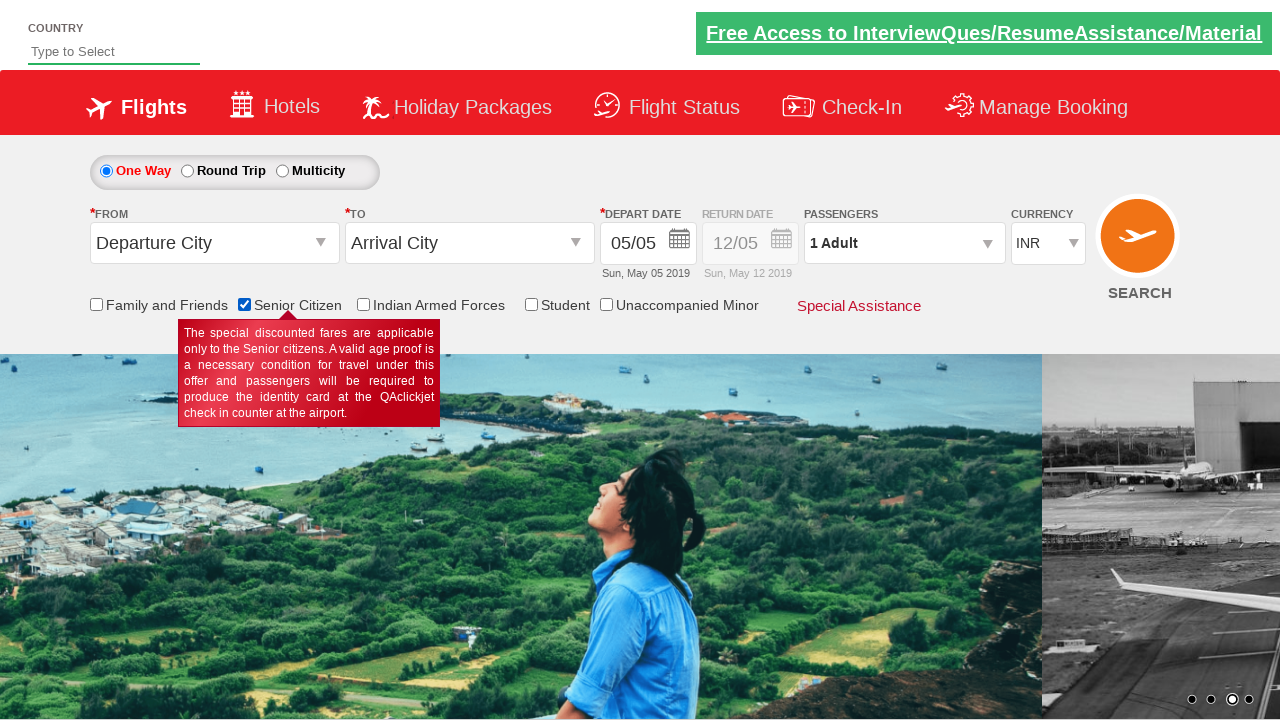

Clicked passenger info dropdown to open passenger selection at (904, 243) on #divpaxinfo
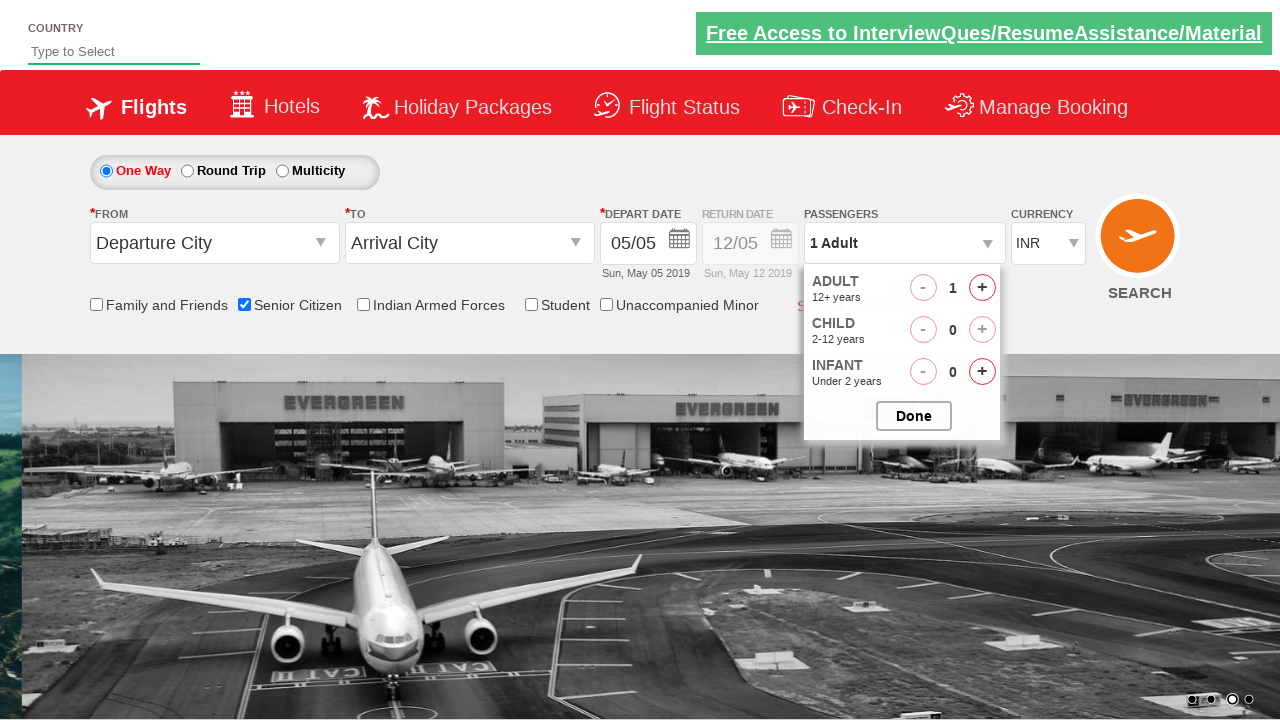

Waited for passenger dropdown menu to fully display
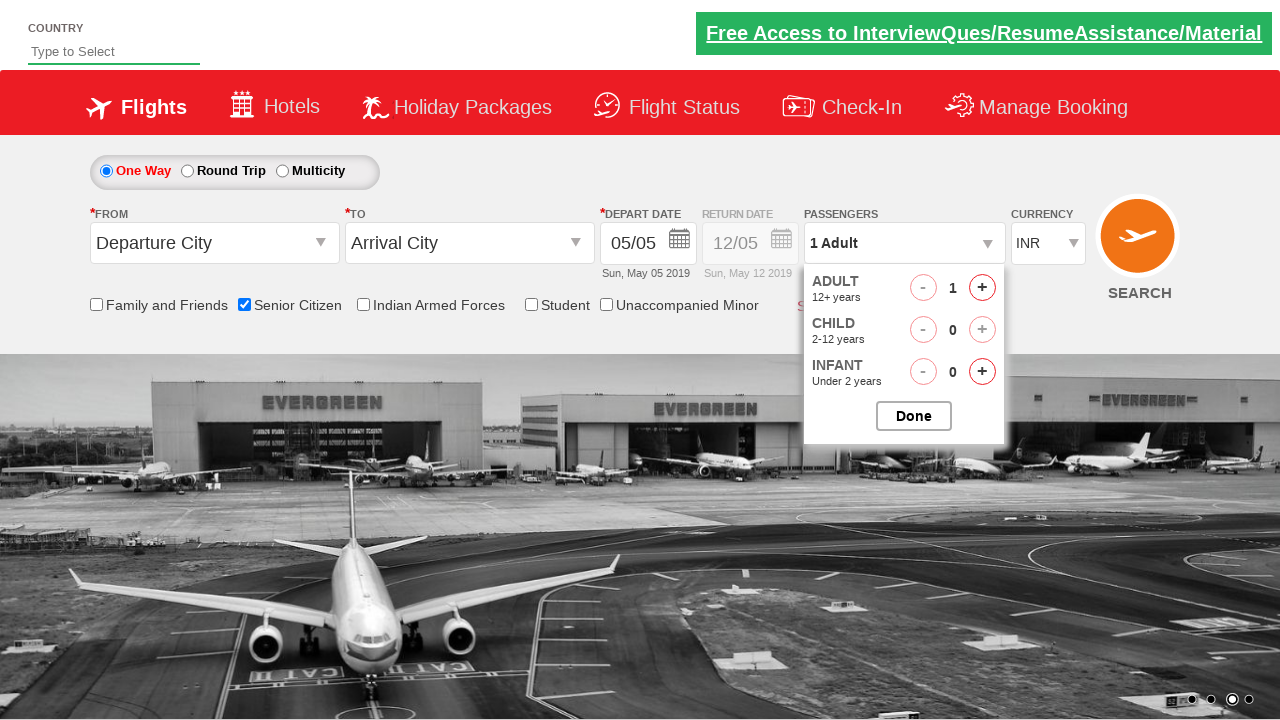

Clicked add adult button (iteration 1 of 4) to increase passenger count at (982, 288) on #hrefIncAdt
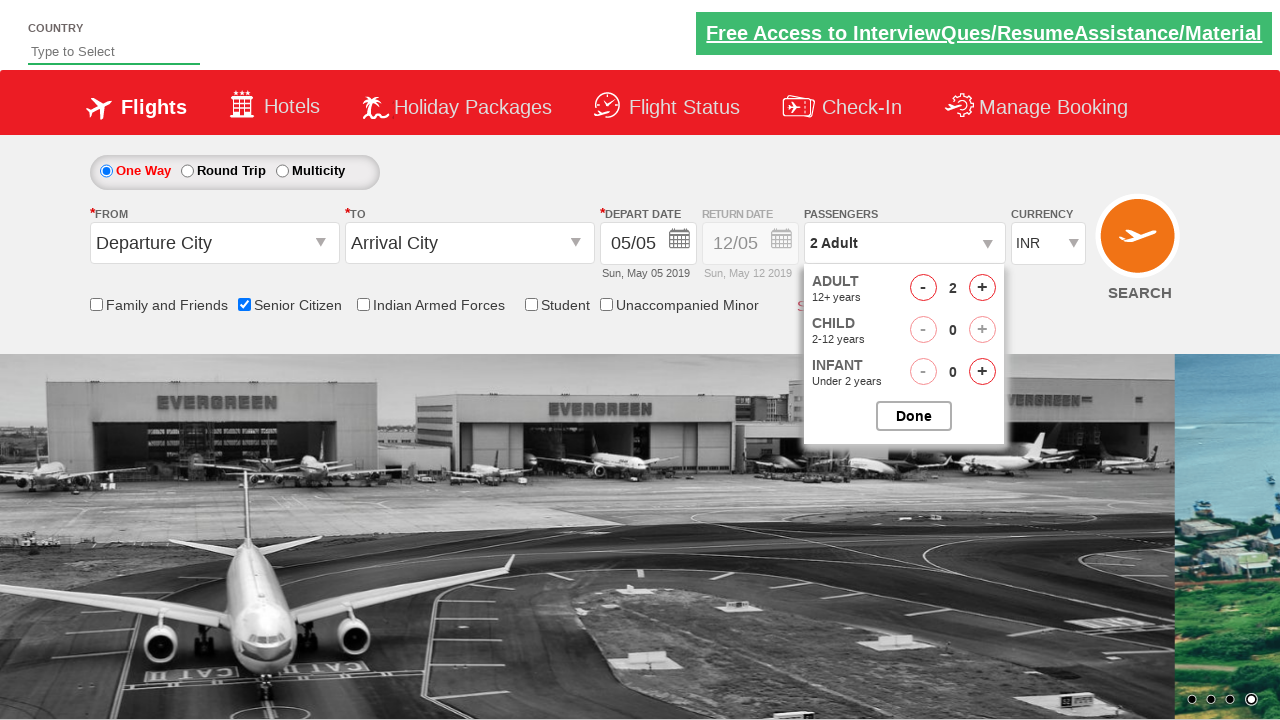

Clicked add adult button (iteration 2 of 4) to increase passenger count at (982, 288) on #hrefIncAdt
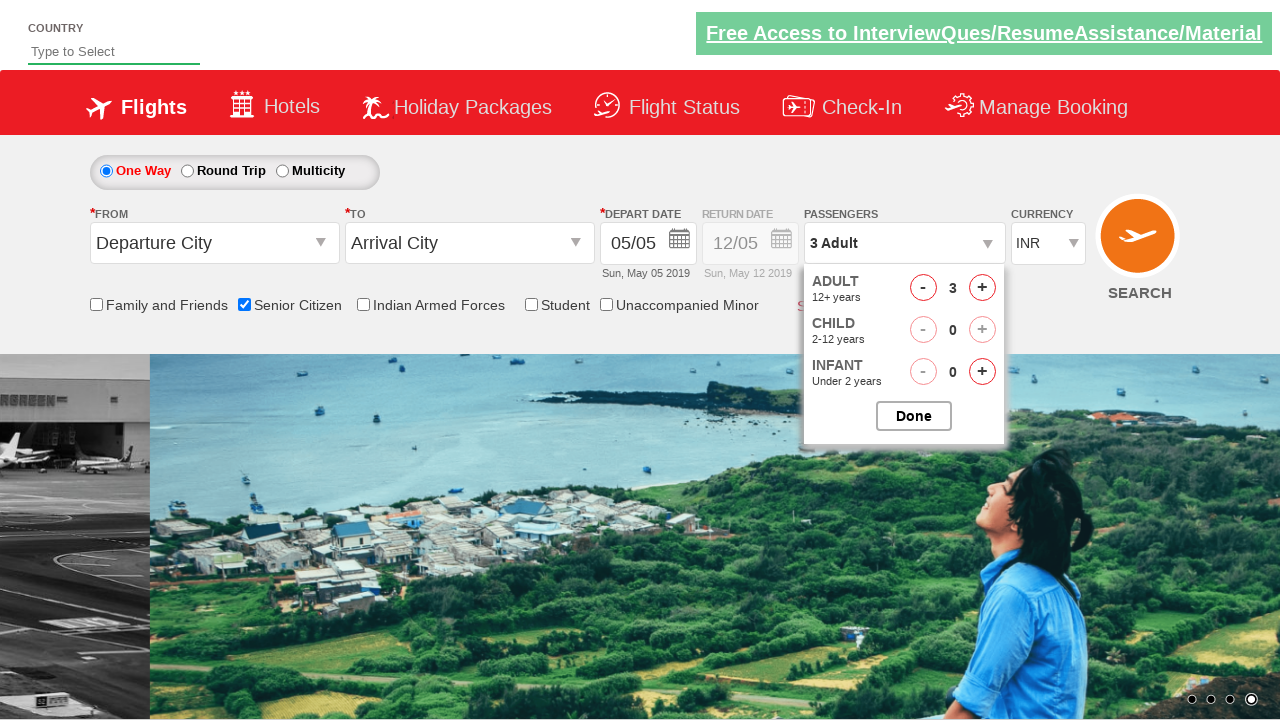

Clicked add adult button (iteration 3 of 4) to increase passenger count at (982, 288) on #hrefIncAdt
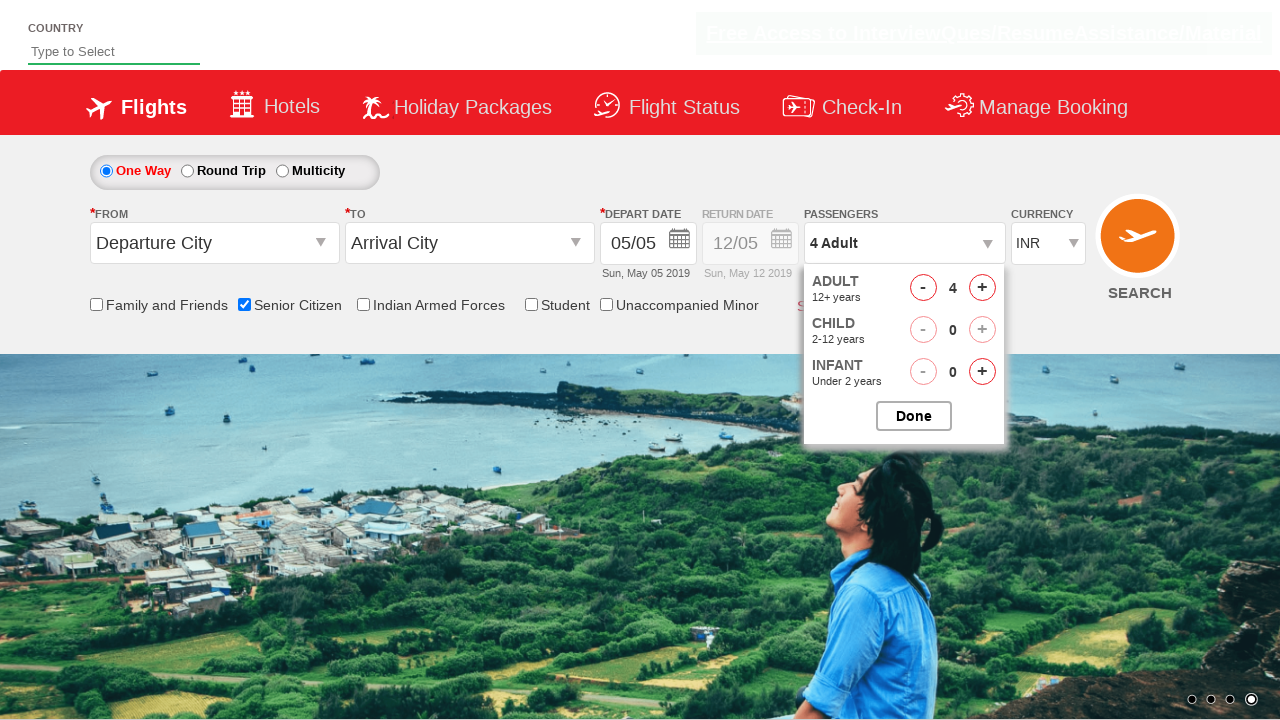

Clicked add adult button (iteration 4 of 4) to increase passenger count at (982, 288) on #hrefIncAdt
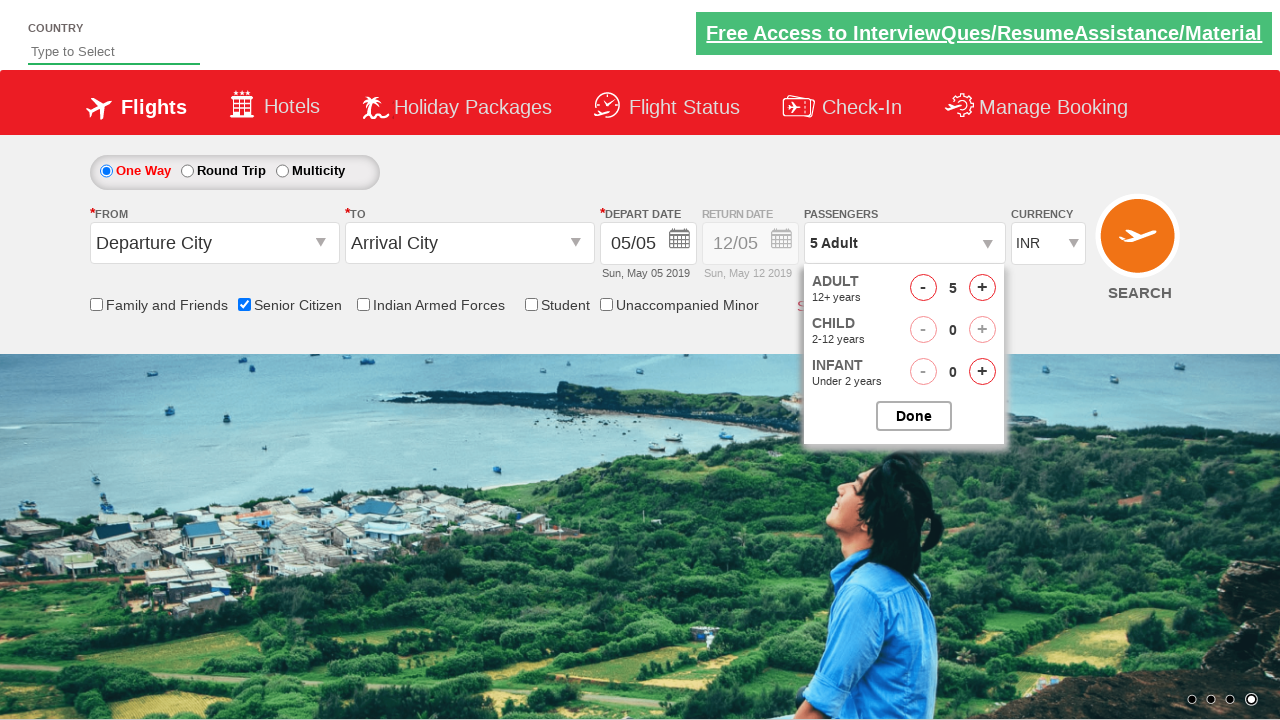

Closed passenger selection dropdown at (914, 416) on #btnclosepaxoption
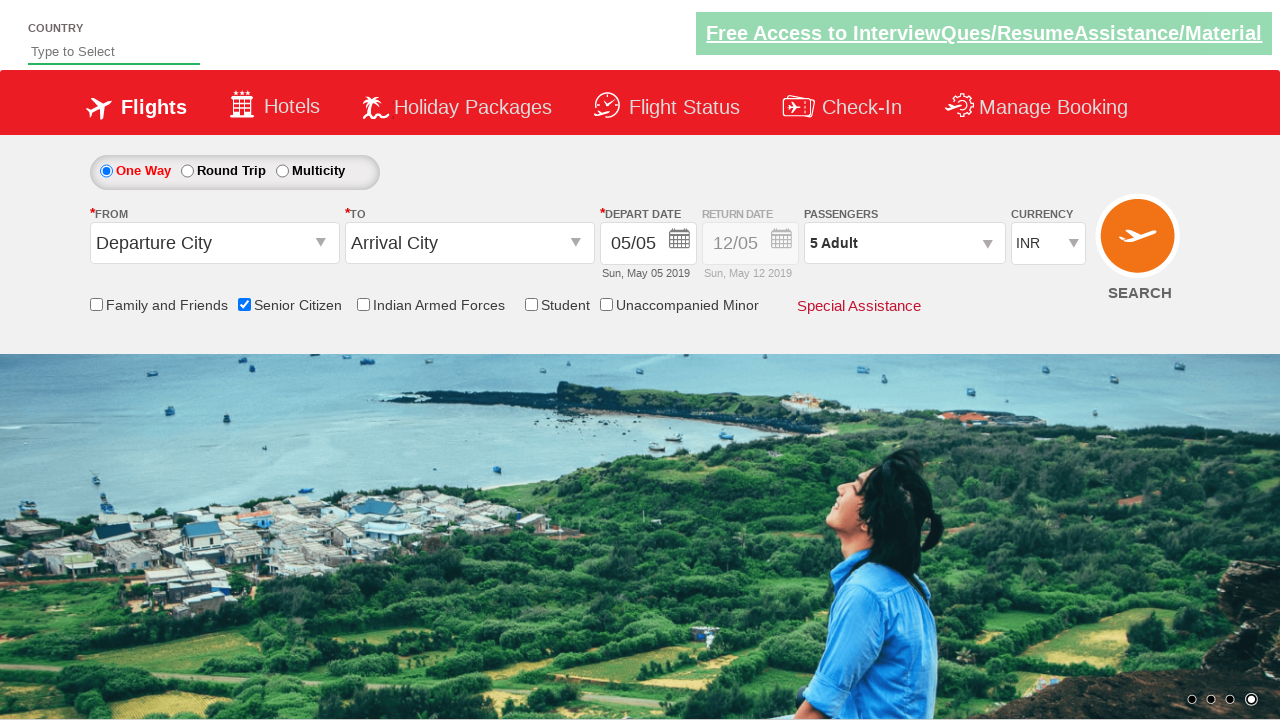

Retrieved updated passenger information text after adjusting passenger count
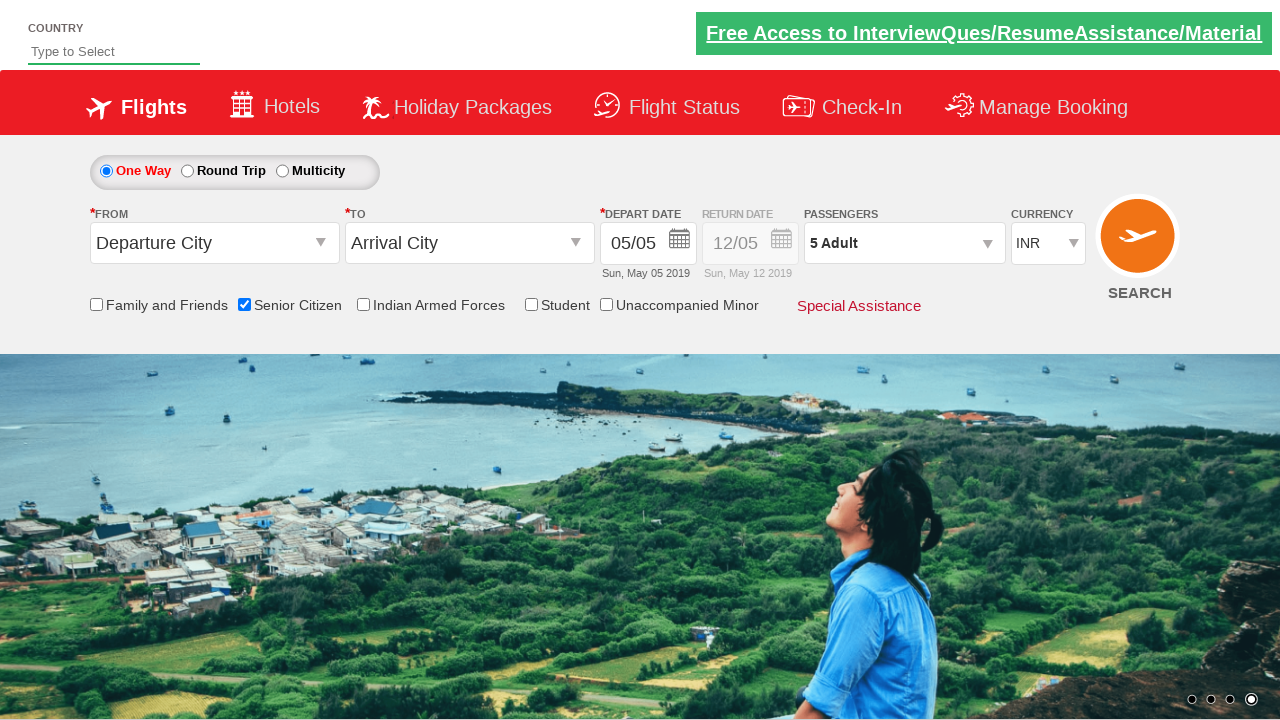

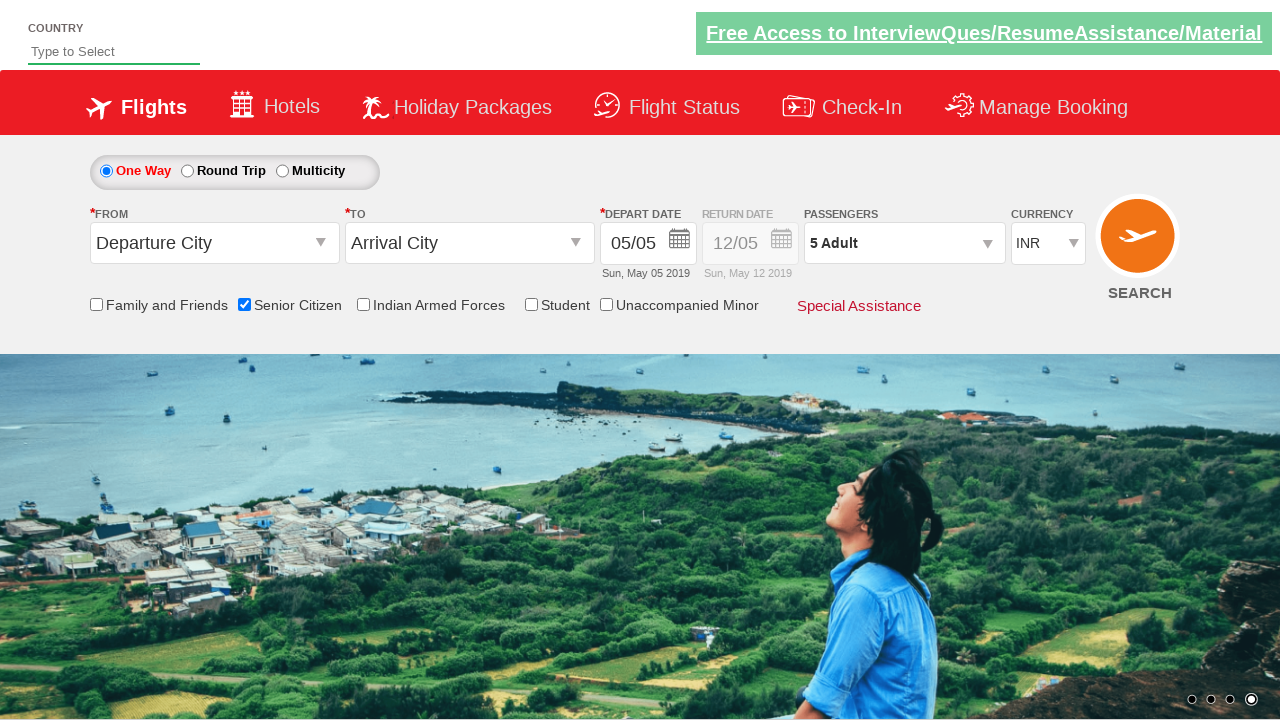